Tests jQuery UI autocomplete functionality by switching to an iframe, typing a character in the input field, and waiting for autocomplete suggestions to appear.

Starting URL: https://jqueryui.com/autocomplete/

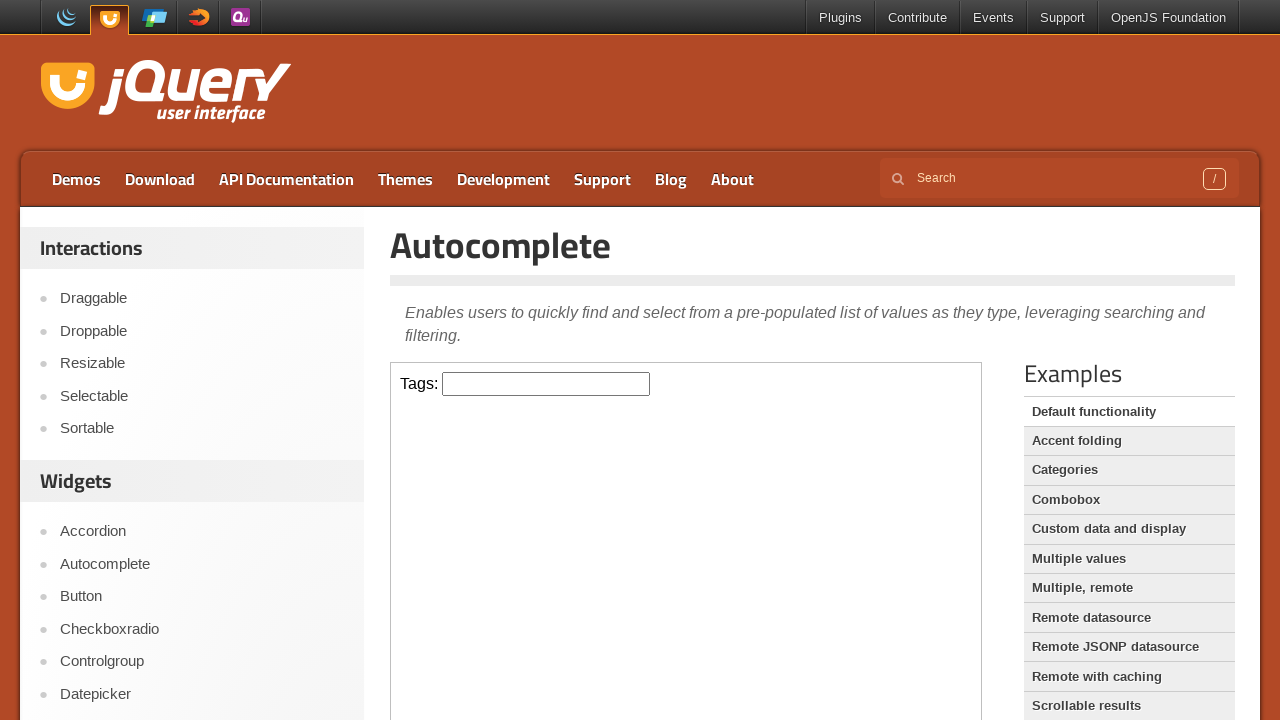

Located the first iframe on the page
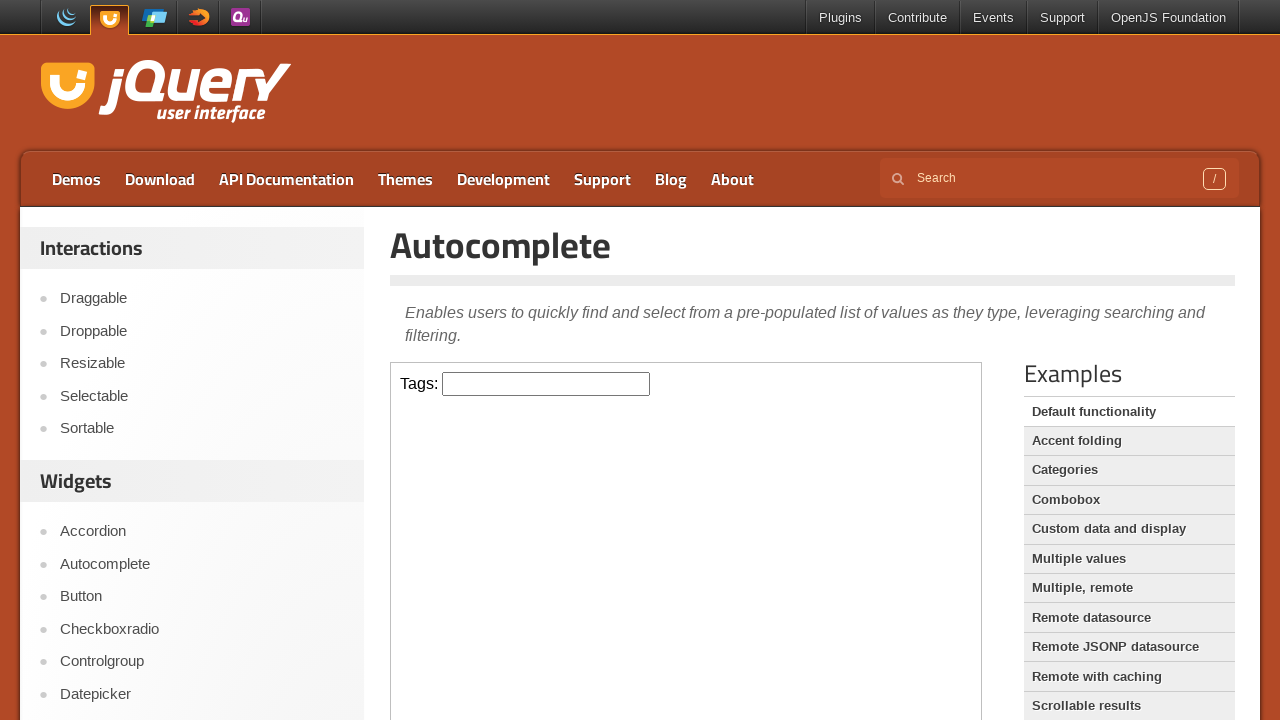

Typed 'S' in the autocomplete input field on iframe >> nth=0 >> internal:control=enter-frame >> input#tags
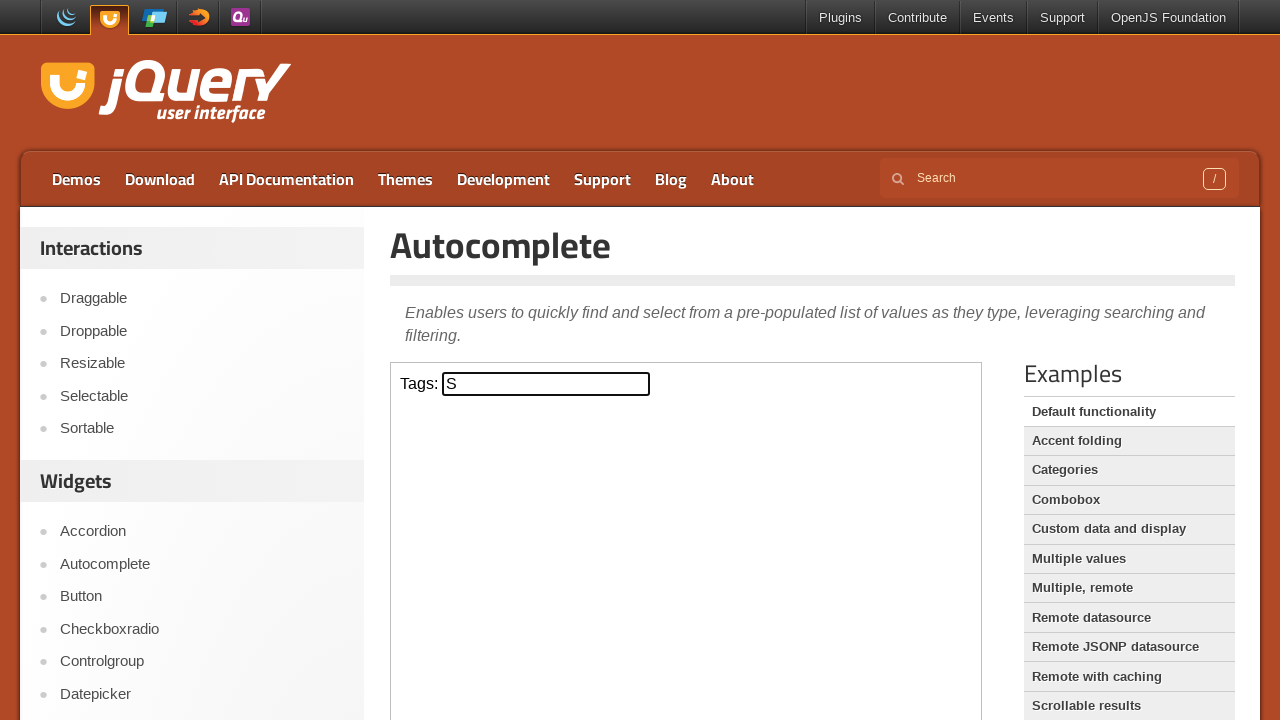

Autocomplete suggestions appeared
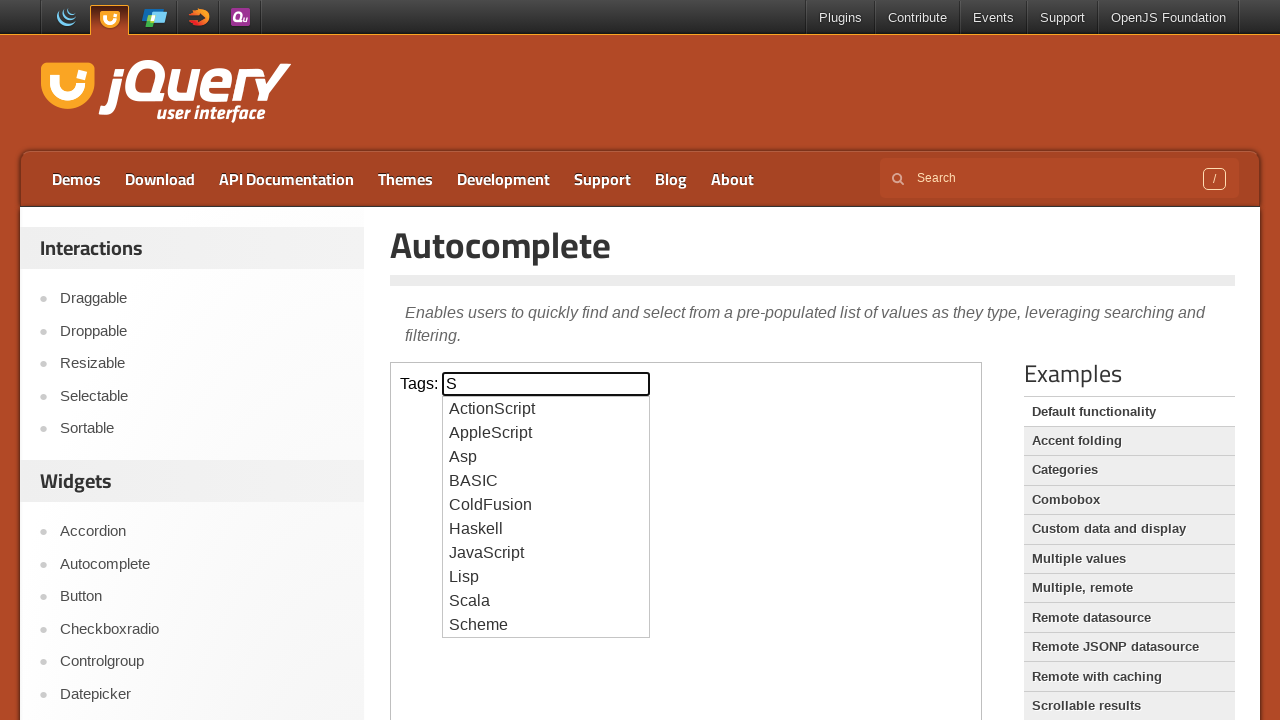

Clicked on the first autocomplete suggestion at (546, 409) on iframe >> nth=0 >> internal:control=enter-frame >> ul.ui-autocomplete li >> nth=
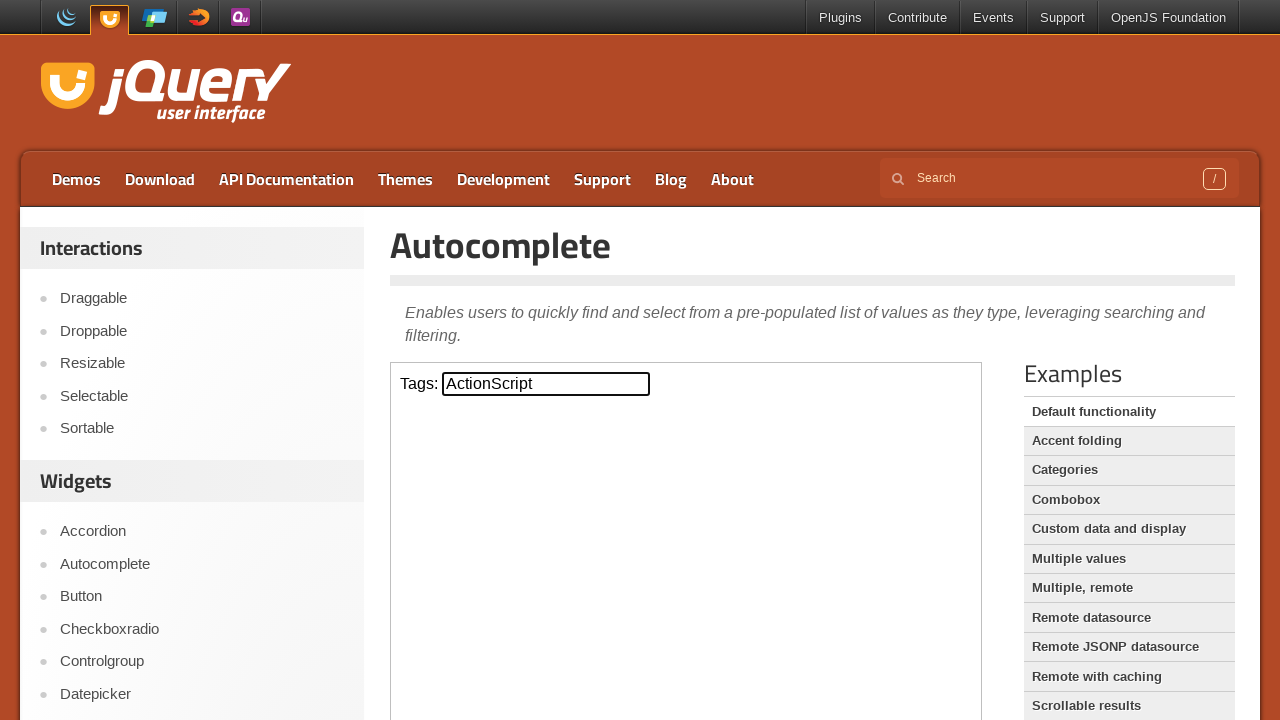

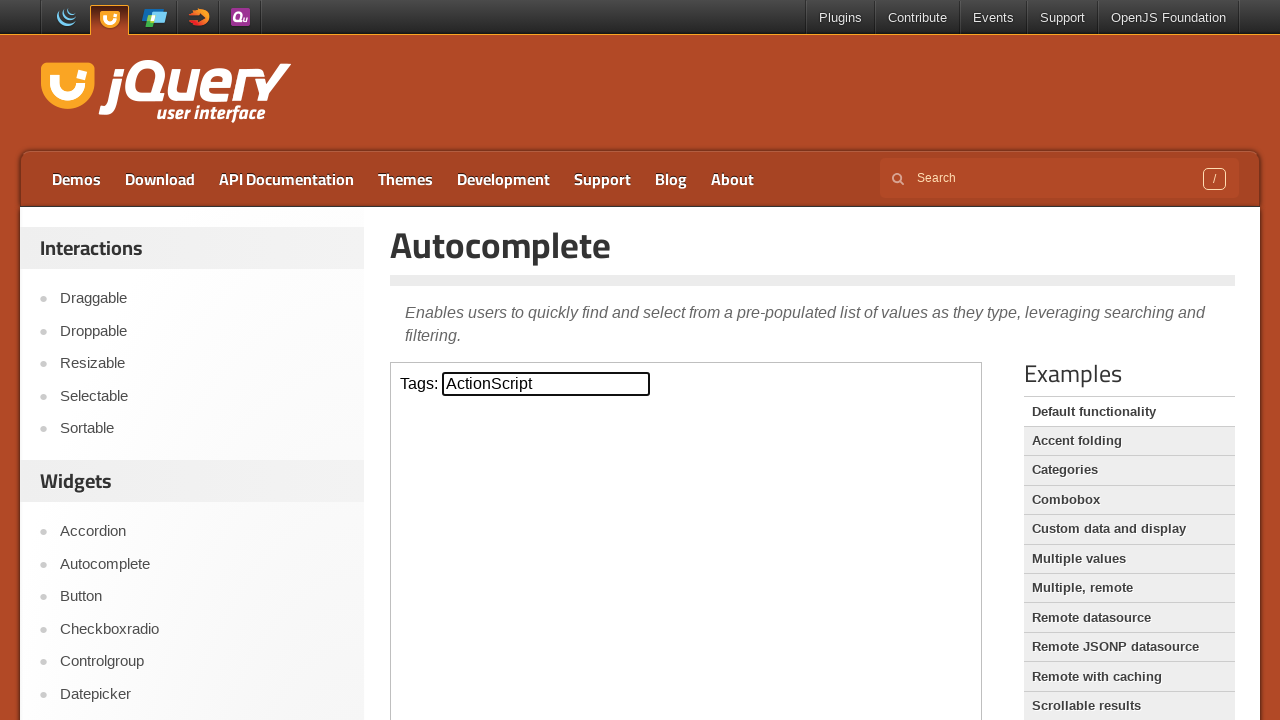